Navigates to the About page by clicking the About link and verifies the page title

Starting URL: http://v1.training-support.net/

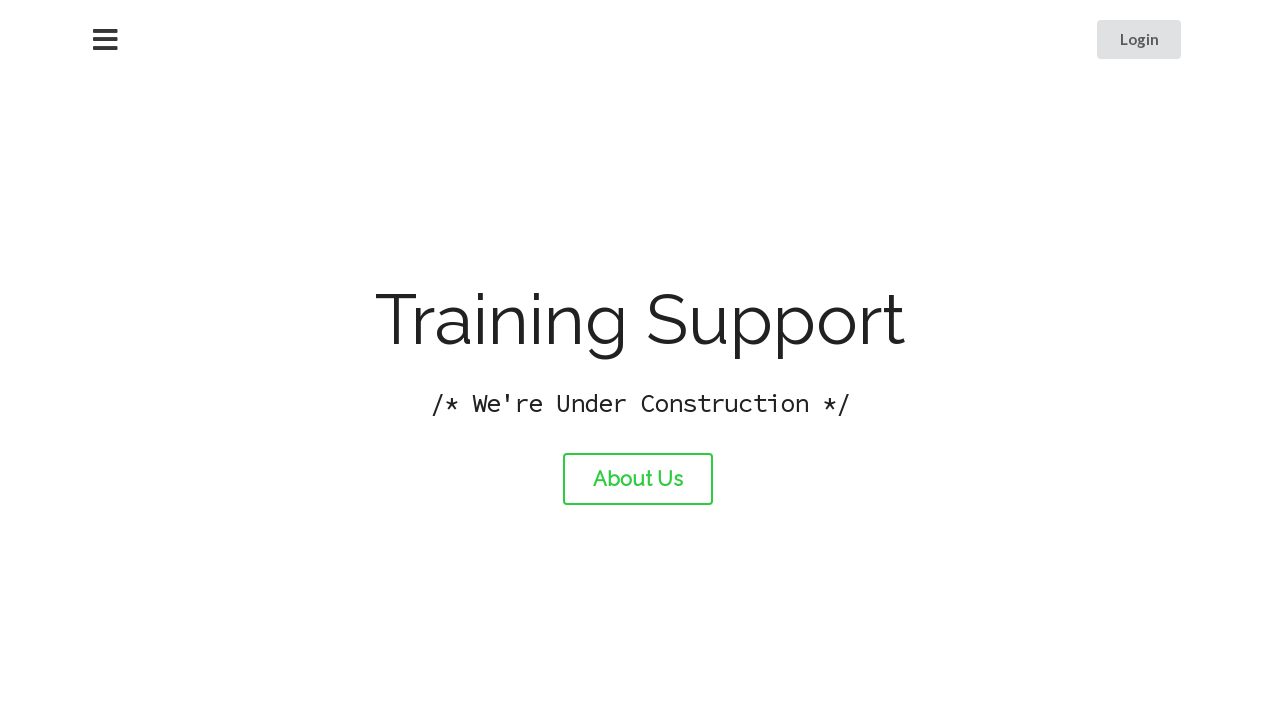

Clicked the About link at (638, 479) on #about-link
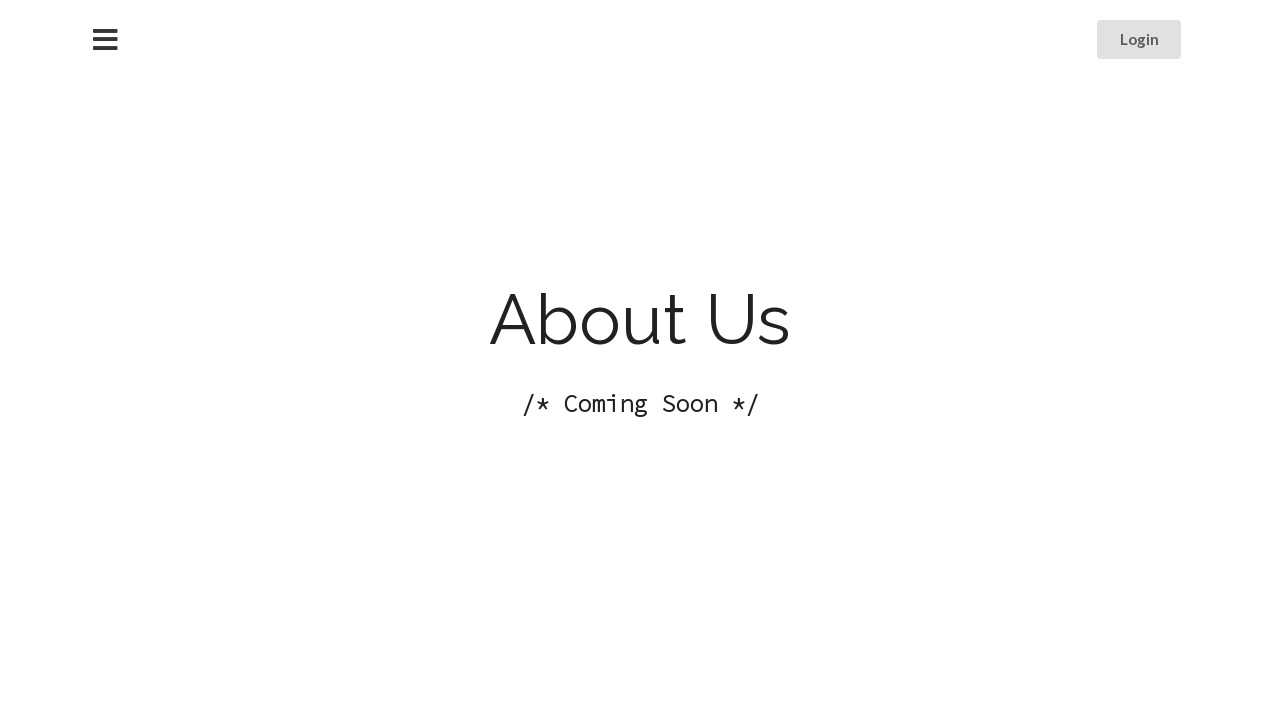

Verified About page title is 'About Training Support'
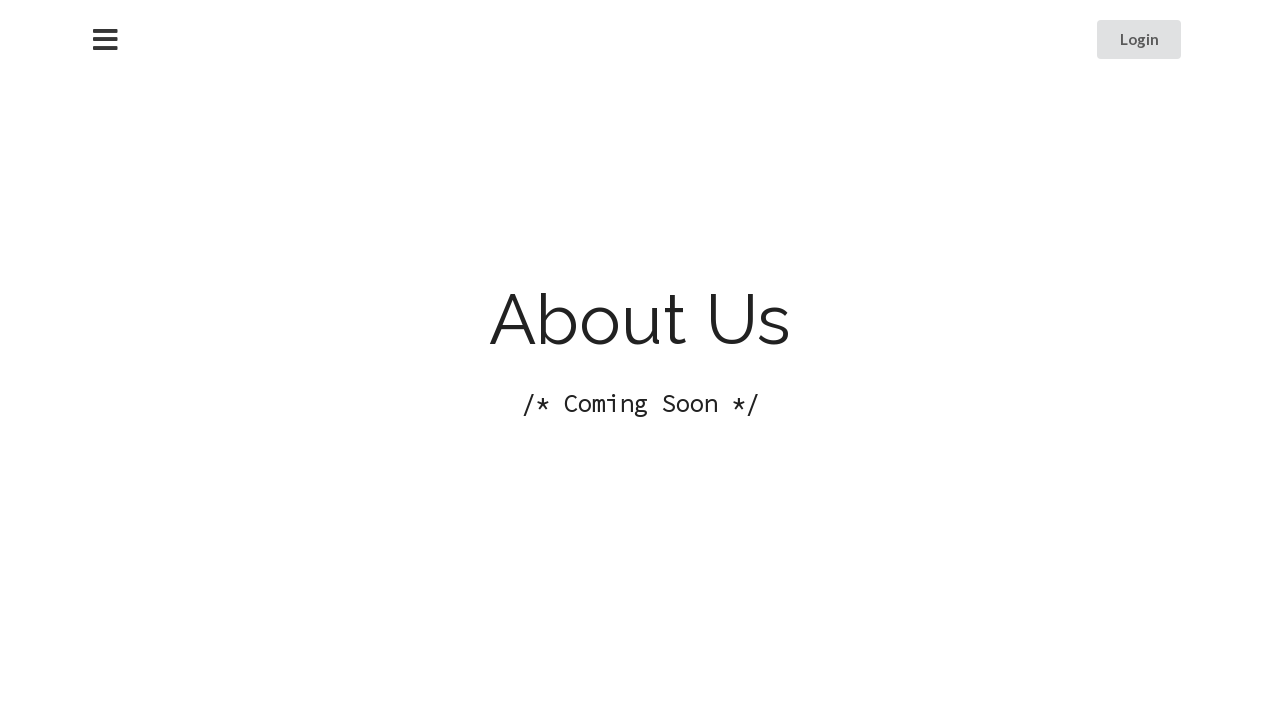

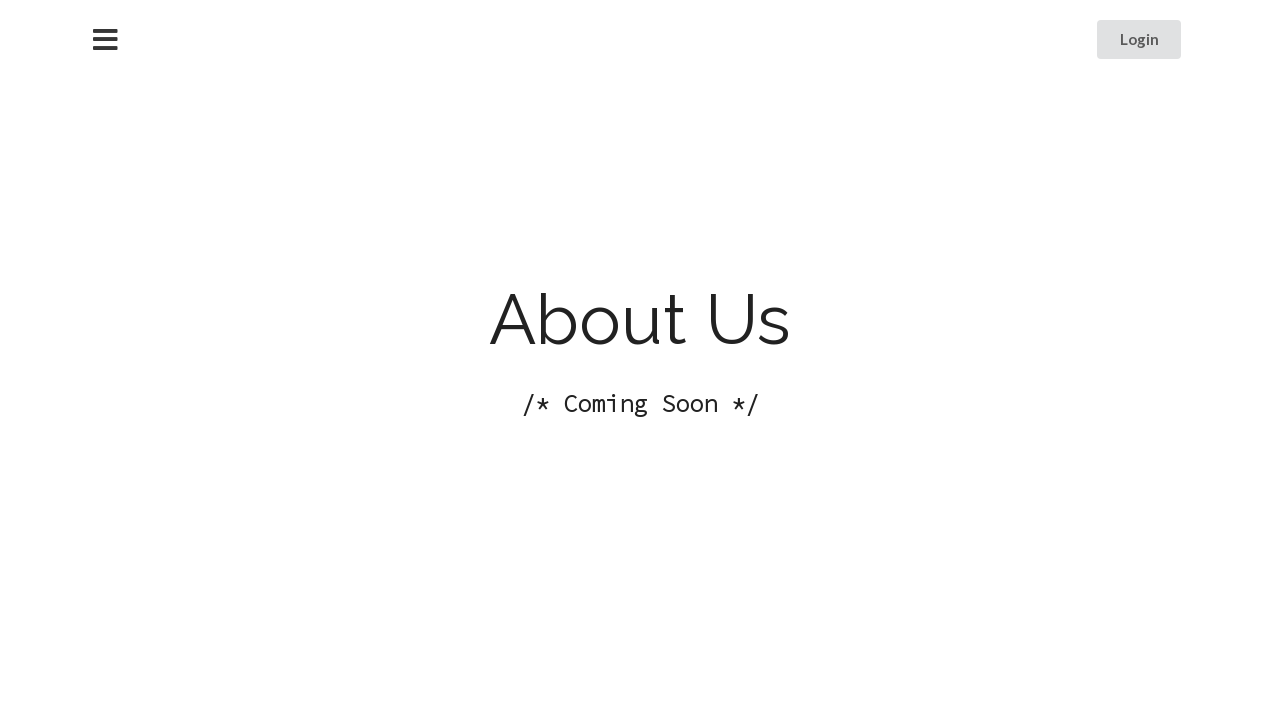